Tests that the browser back button works correctly with routing filters

Starting URL: https://demo.playwright.dev/todomvc

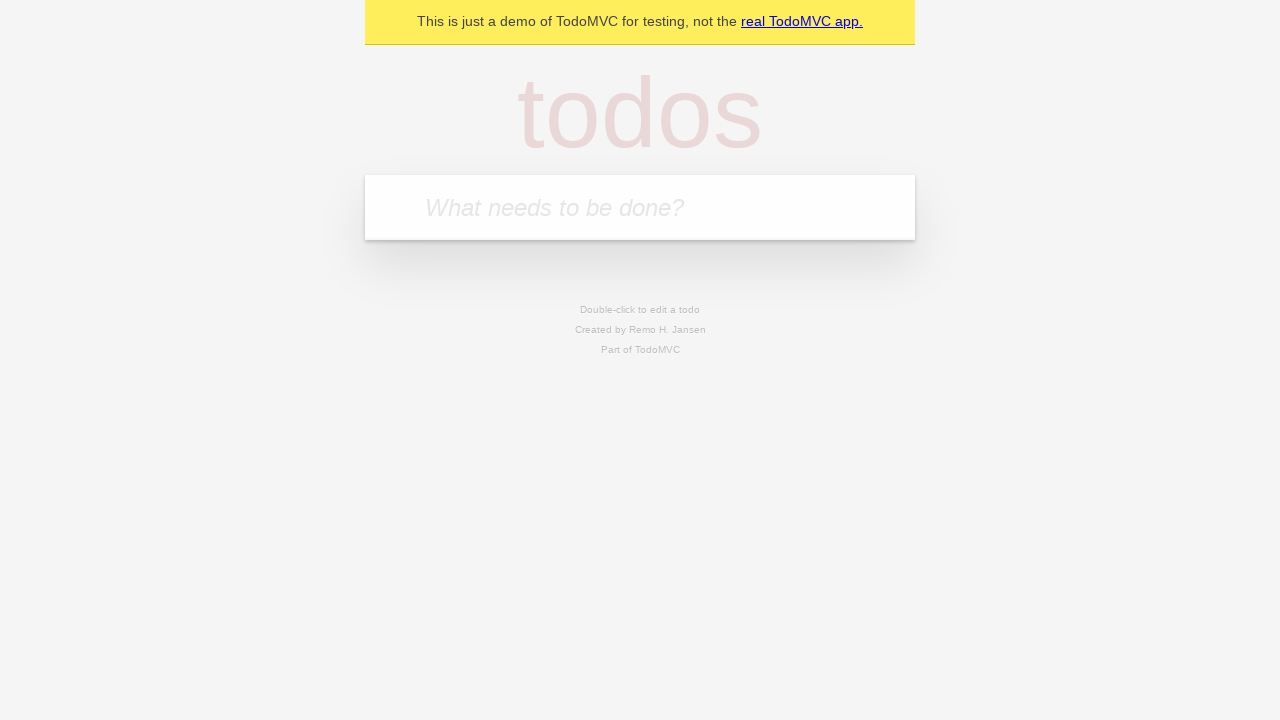

Located the 'What needs to be done?' input field
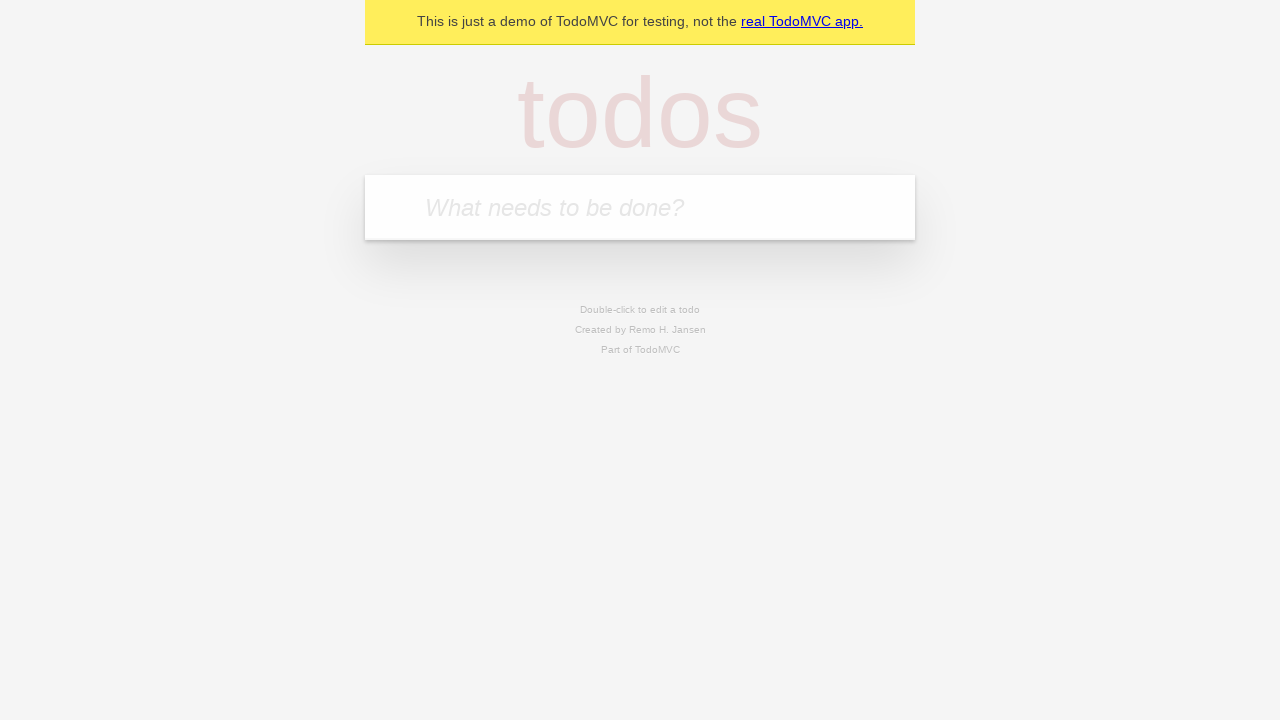

Filled todo input with 'buy some cheese' on internal:attr=[placeholder="What needs to be done?"i]
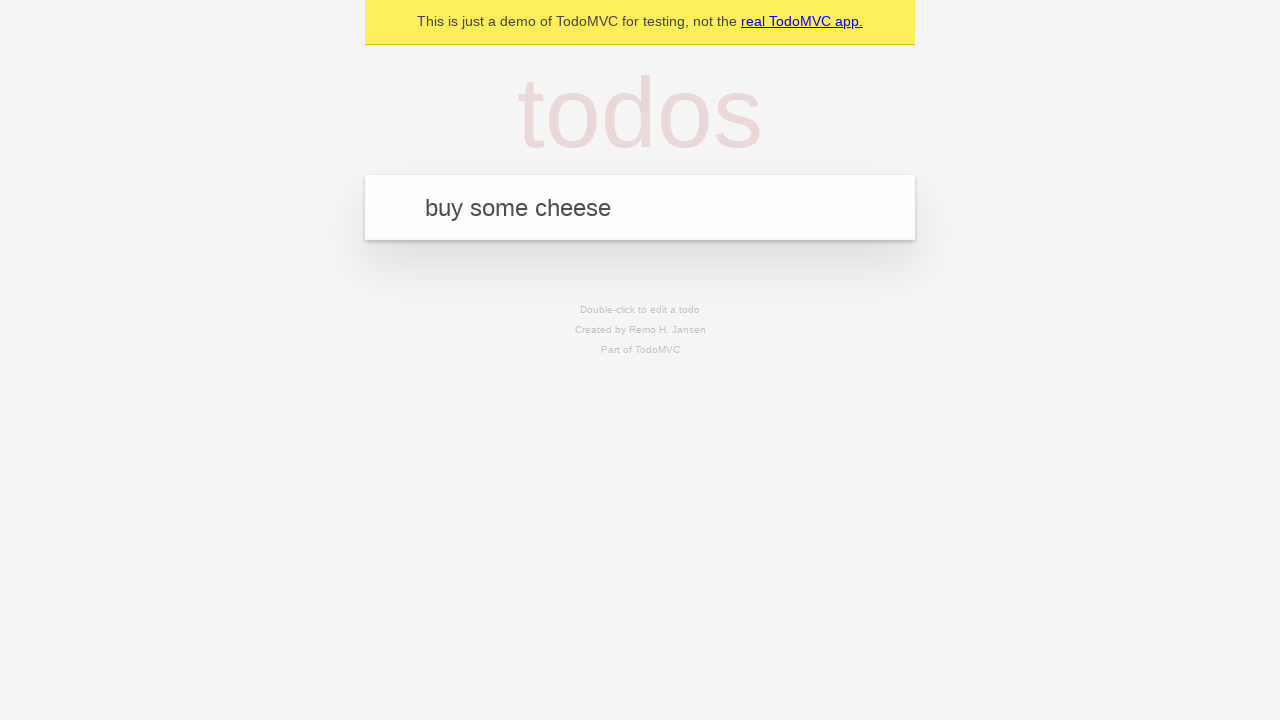

Pressed Enter to create todo 'buy some cheese' on internal:attr=[placeholder="What needs to be done?"i]
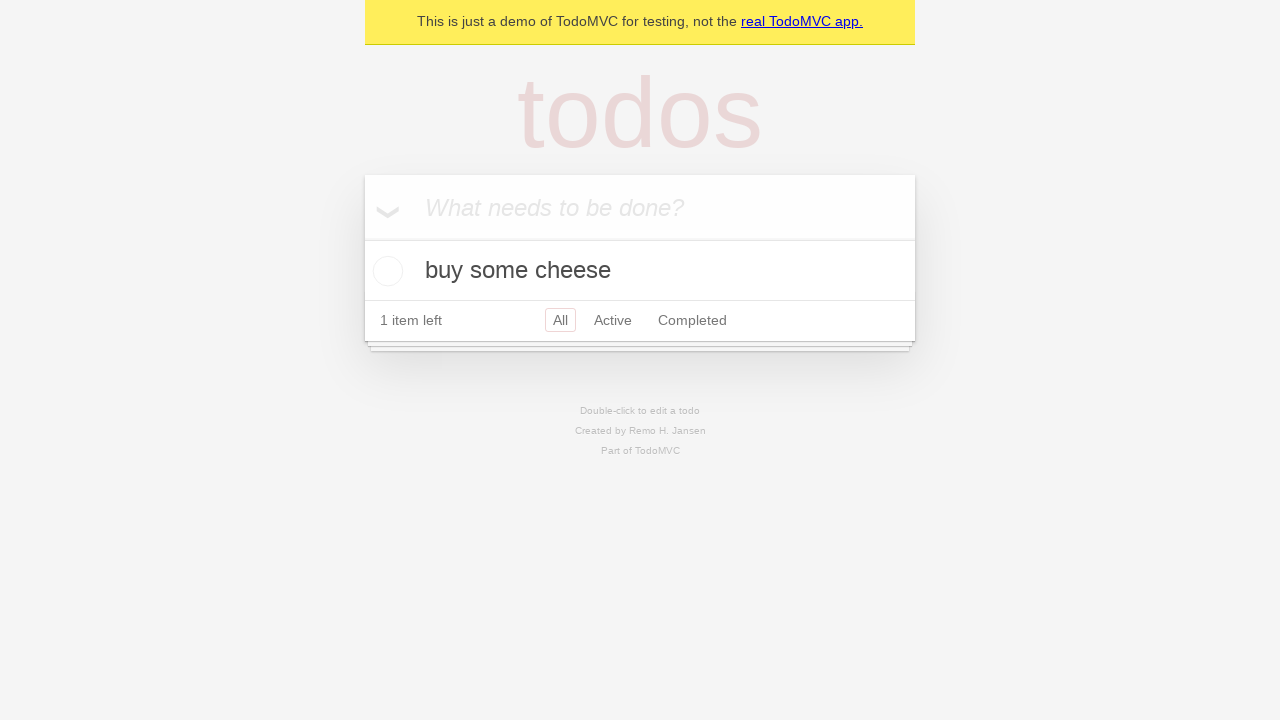

Filled todo input with 'feed the cat' on internal:attr=[placeholder="What needs to be done?"i]
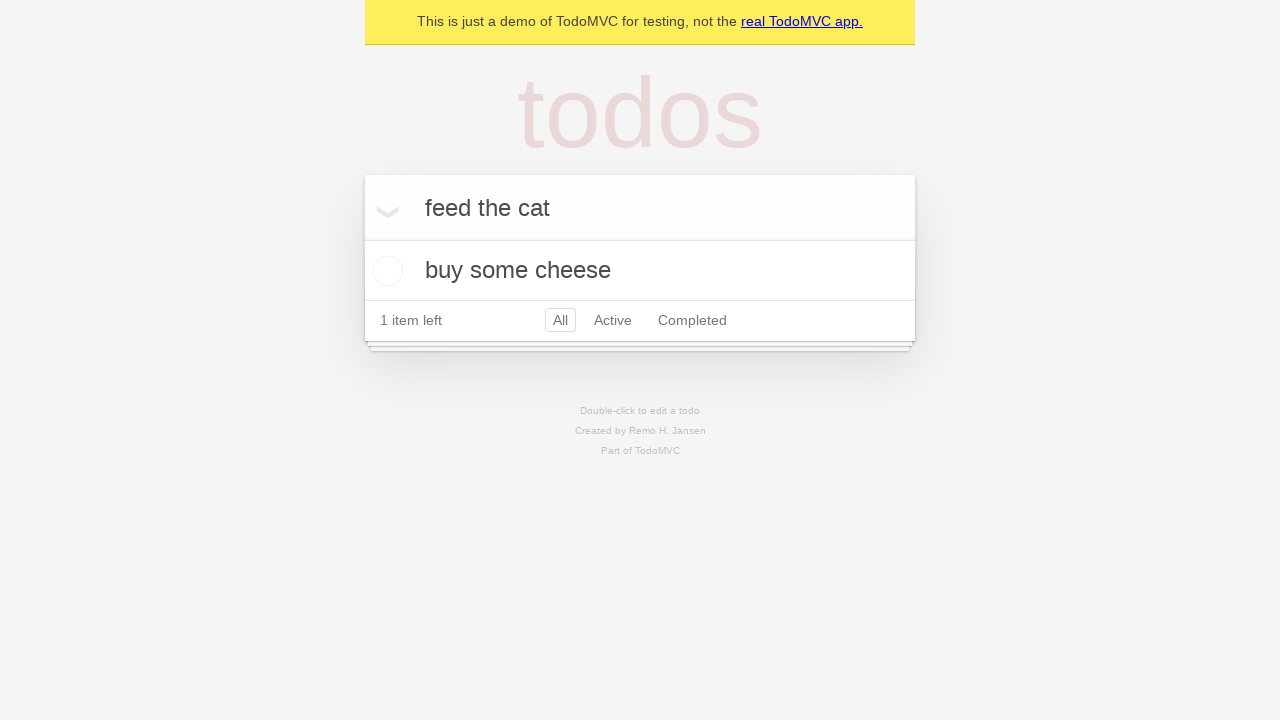

Pressed Enter to create todo 'feed the cat' on internal:attr=[placeholder="What needs to be done?"i]
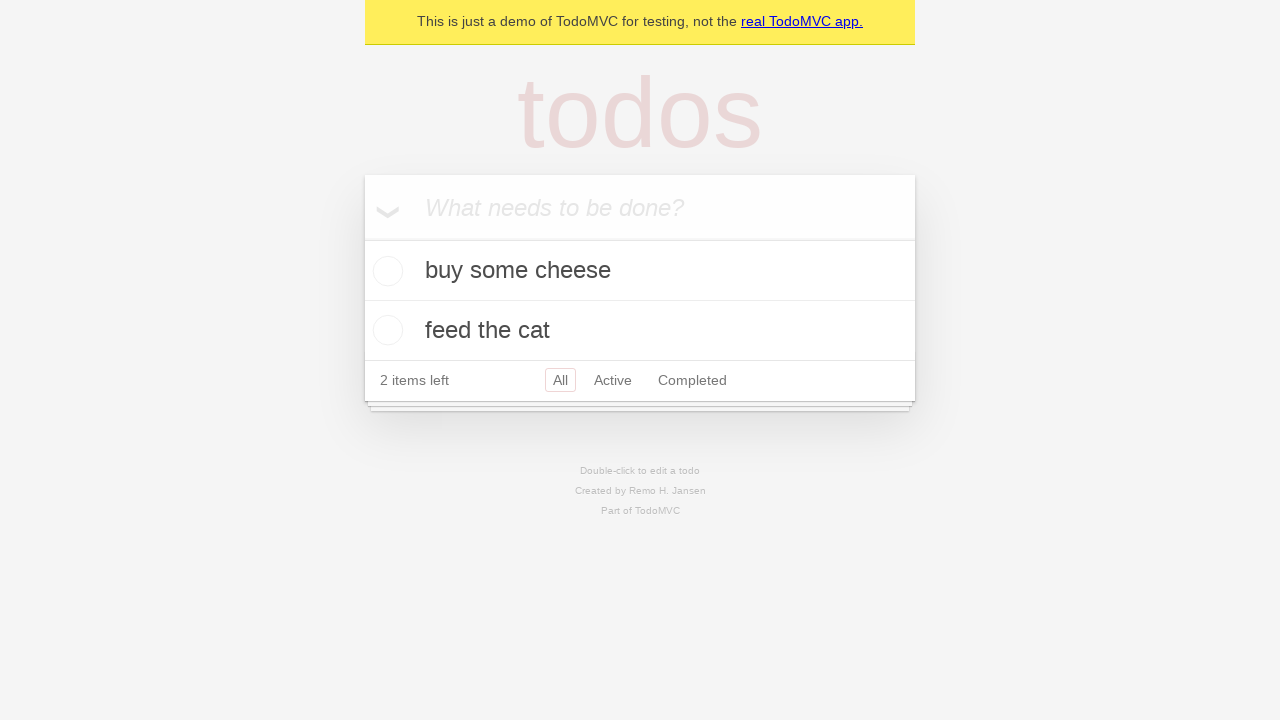

Filled todo input with 'book a doctors appointment' on internal:attr=[placeholder="What needs to be done?"i]
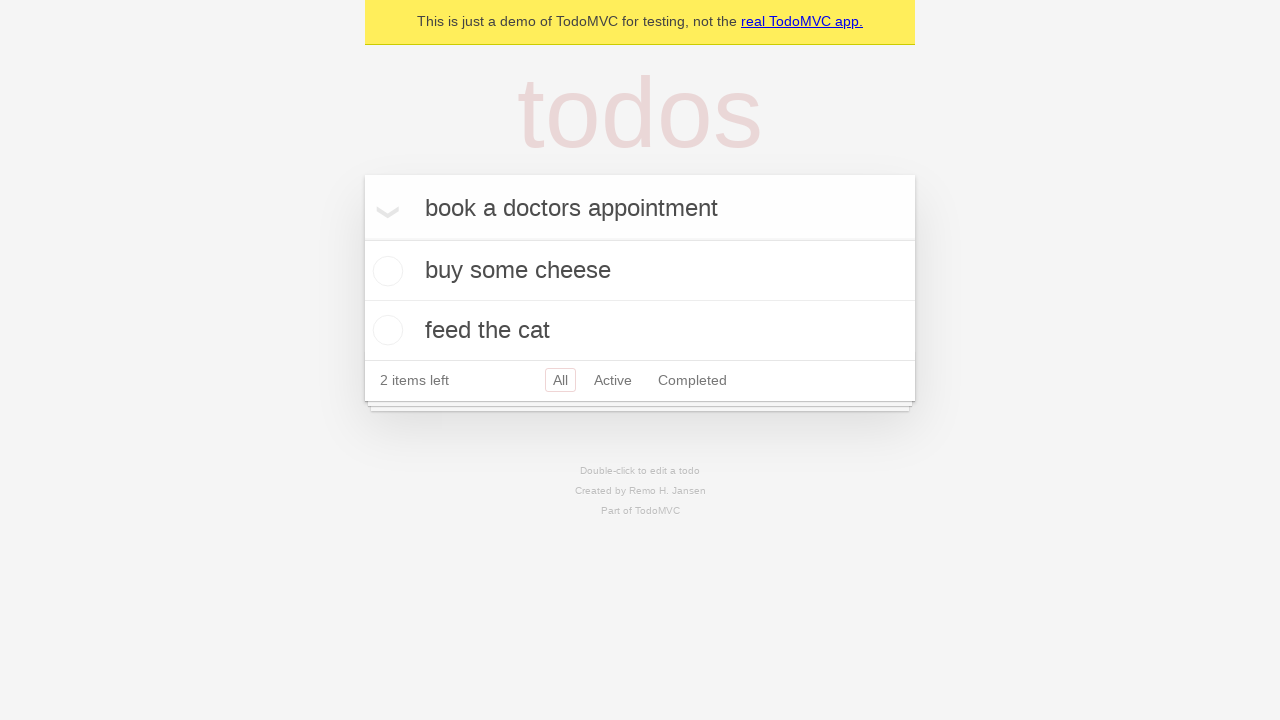

Pressed Enter to create todo 'book a doctors appointment' on internal:attr=[placeholder="What needs to be done?"i]
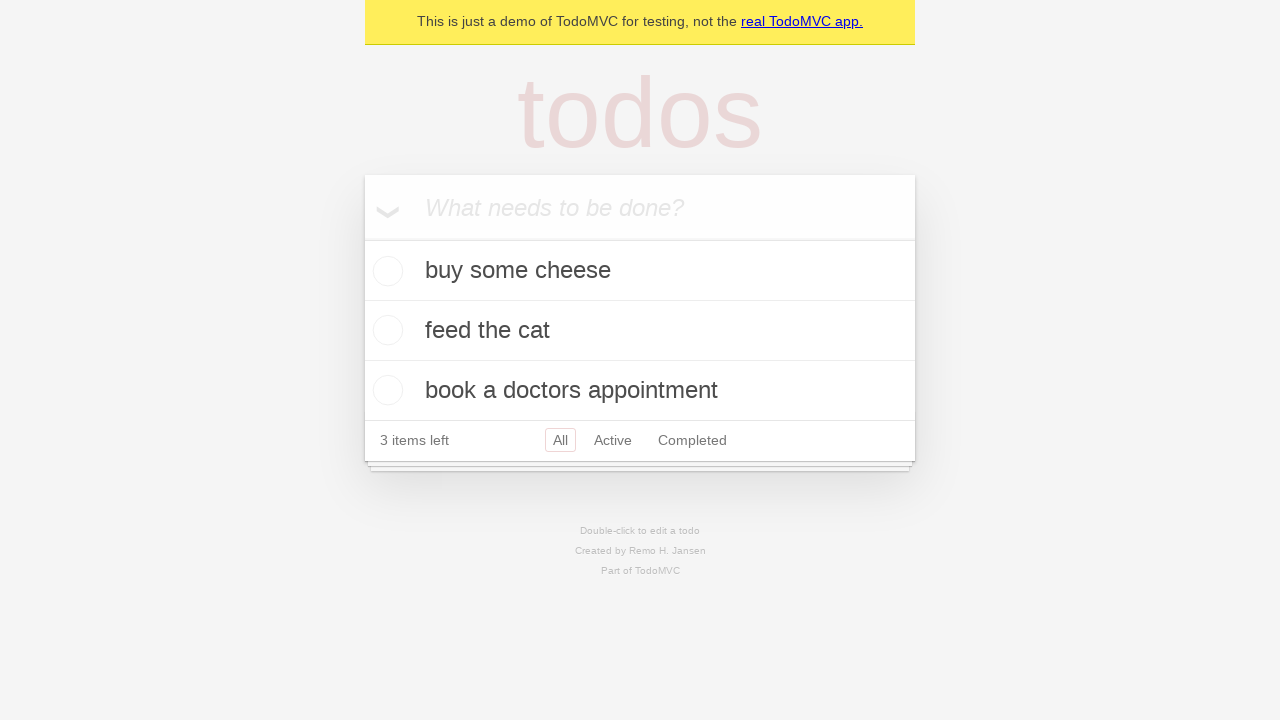

All 3 todos have been created
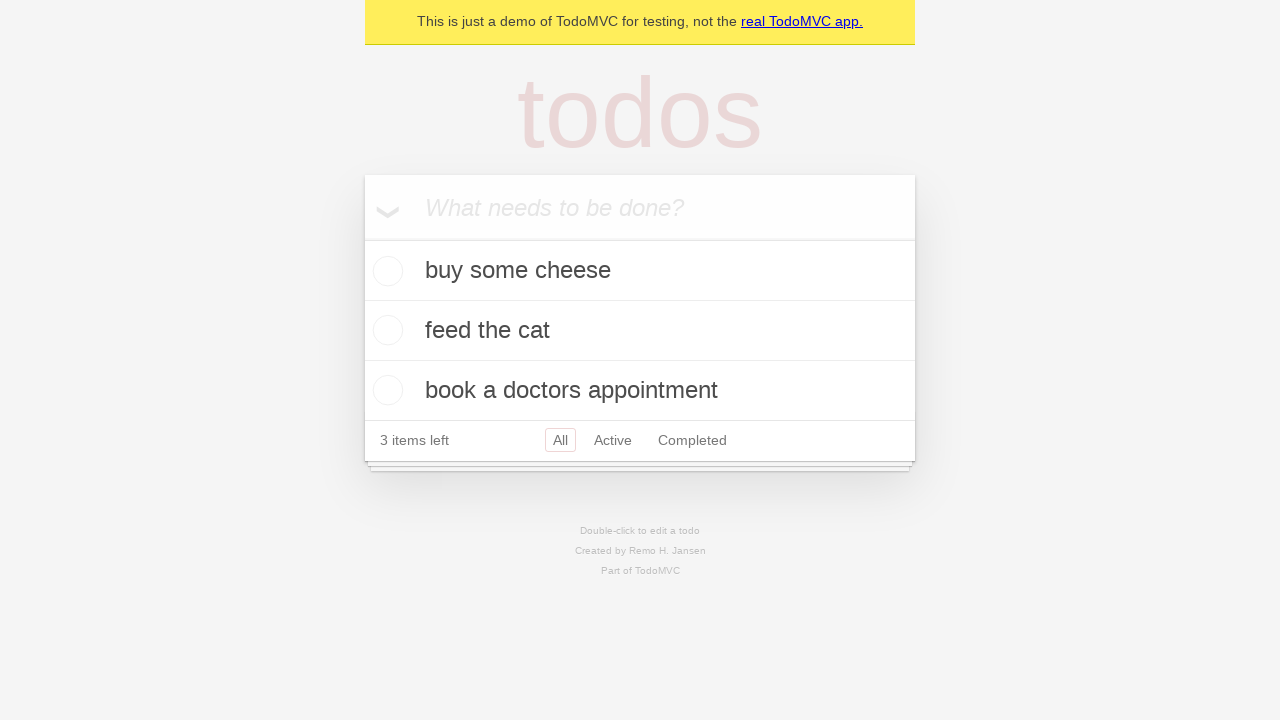

Checked the second todo item at (385, 330) on internal:testid=[data-testid="todo-item"s] >> nth=1 >> internal:role=checkbox
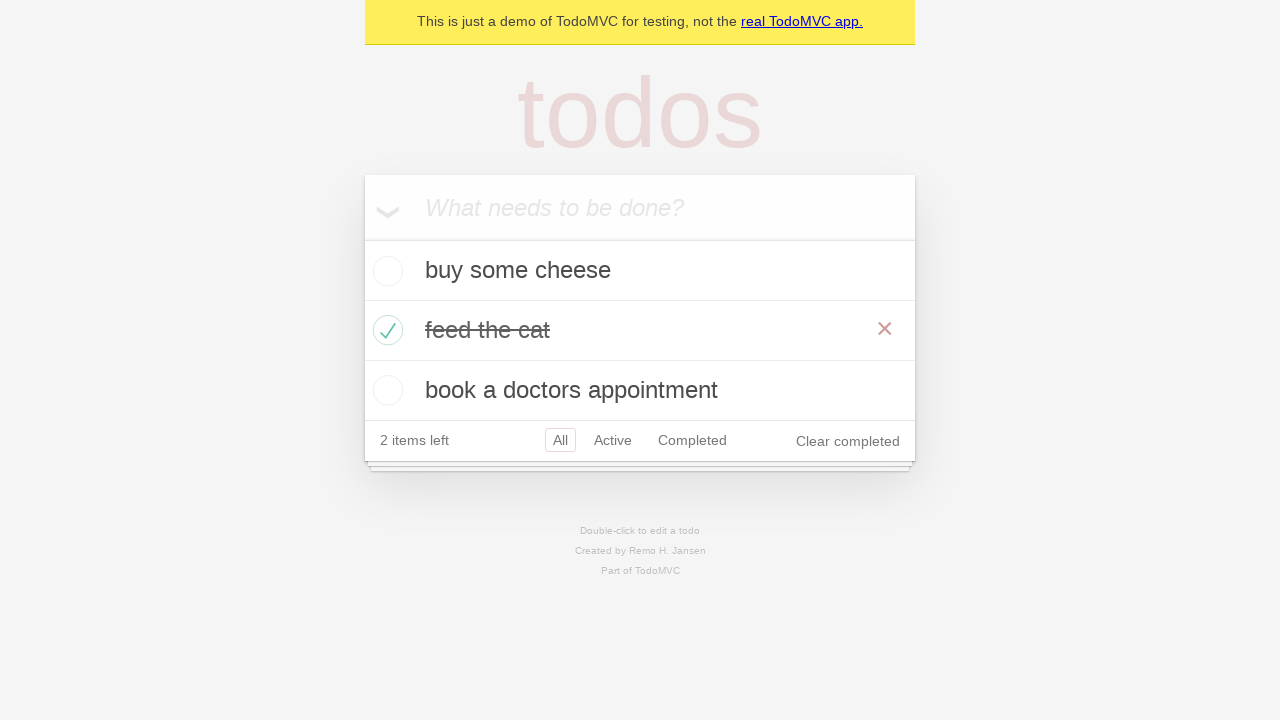

Clicked 'All' filter link at (560, 440) on internal:role=link[name="All"i]
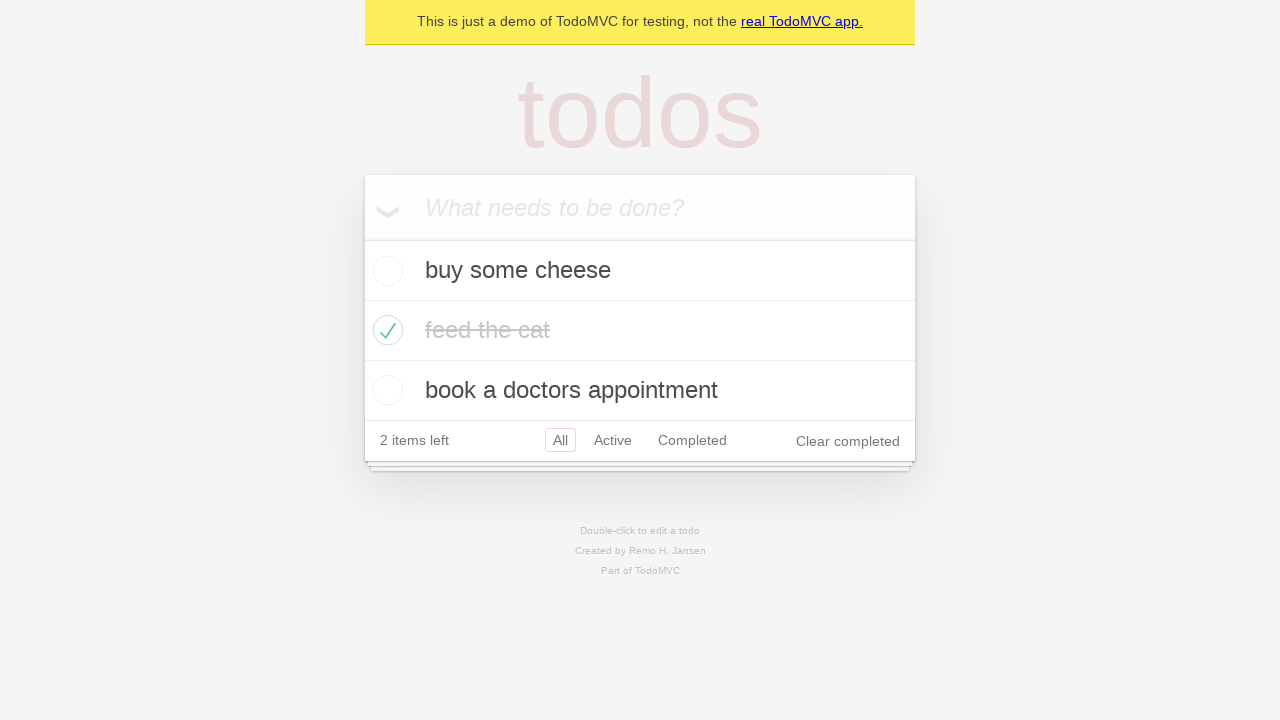

Clicked 'Active' filter link at (613, 440) on internal:role=link[name="Active"i]
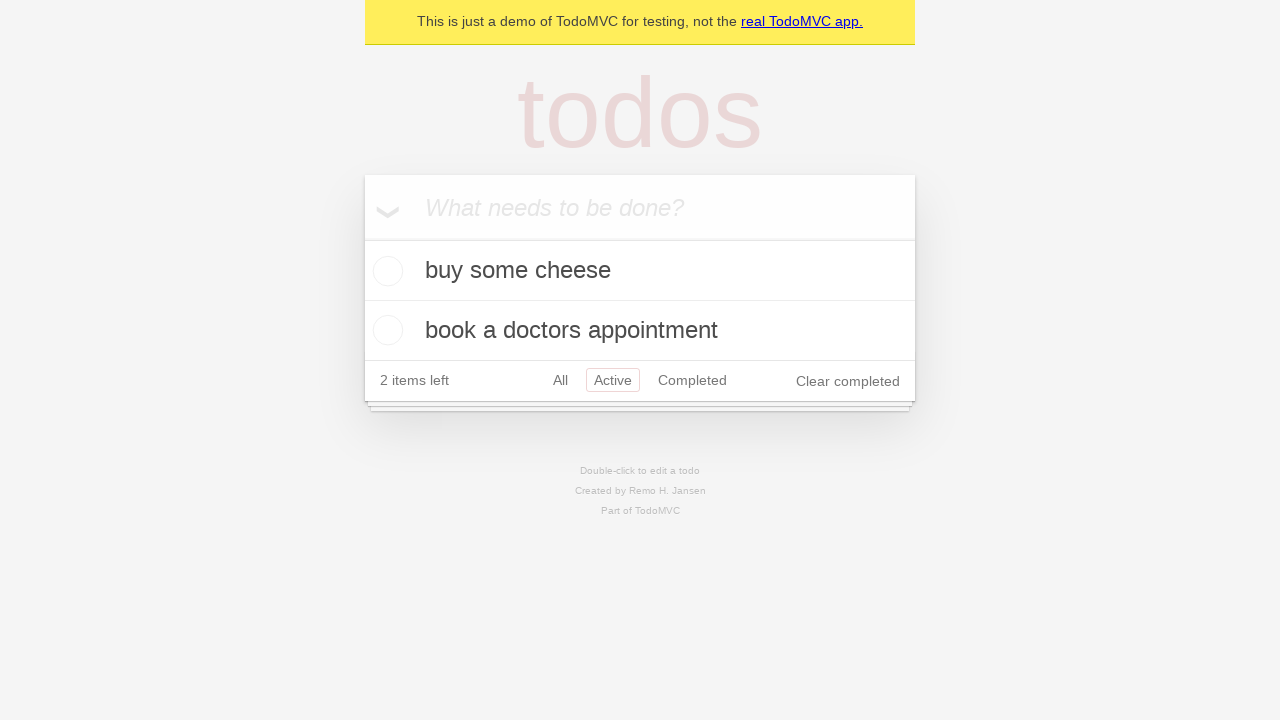

Clicked 'Completed' filter link at (692, 380) on internal:role=link[name="Completed"i]
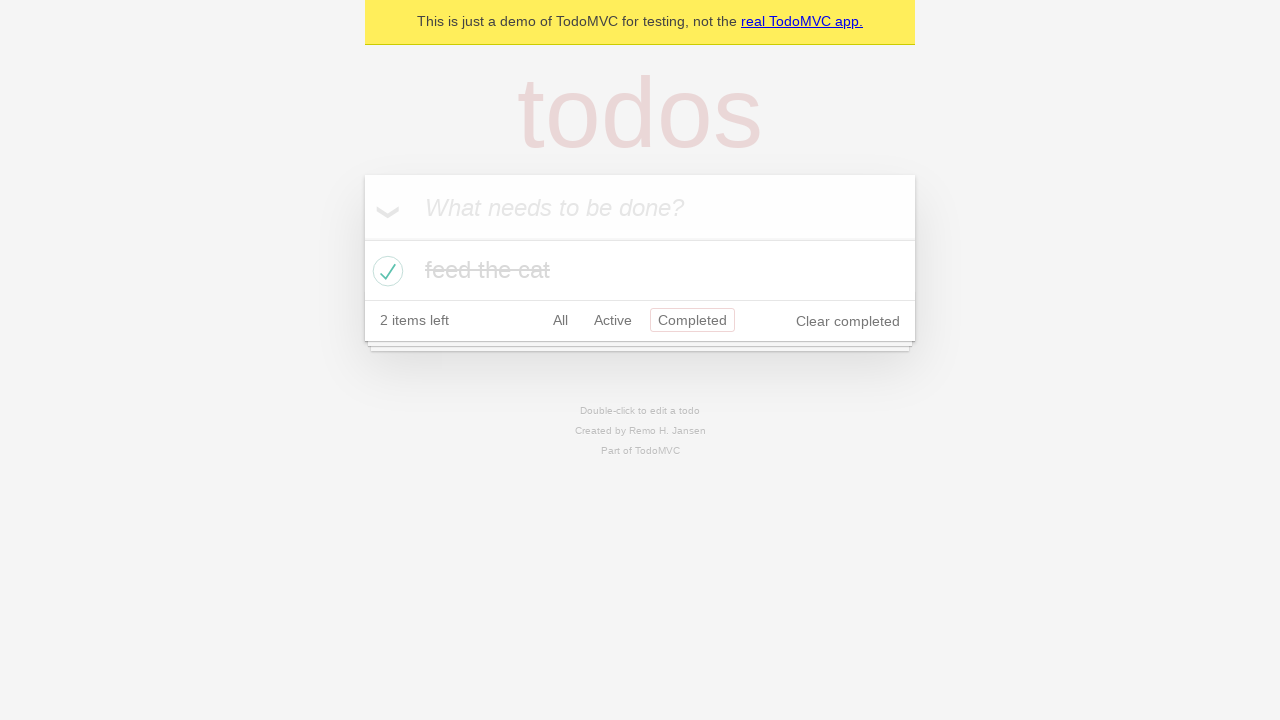

Navigated back to 'Active' filter view
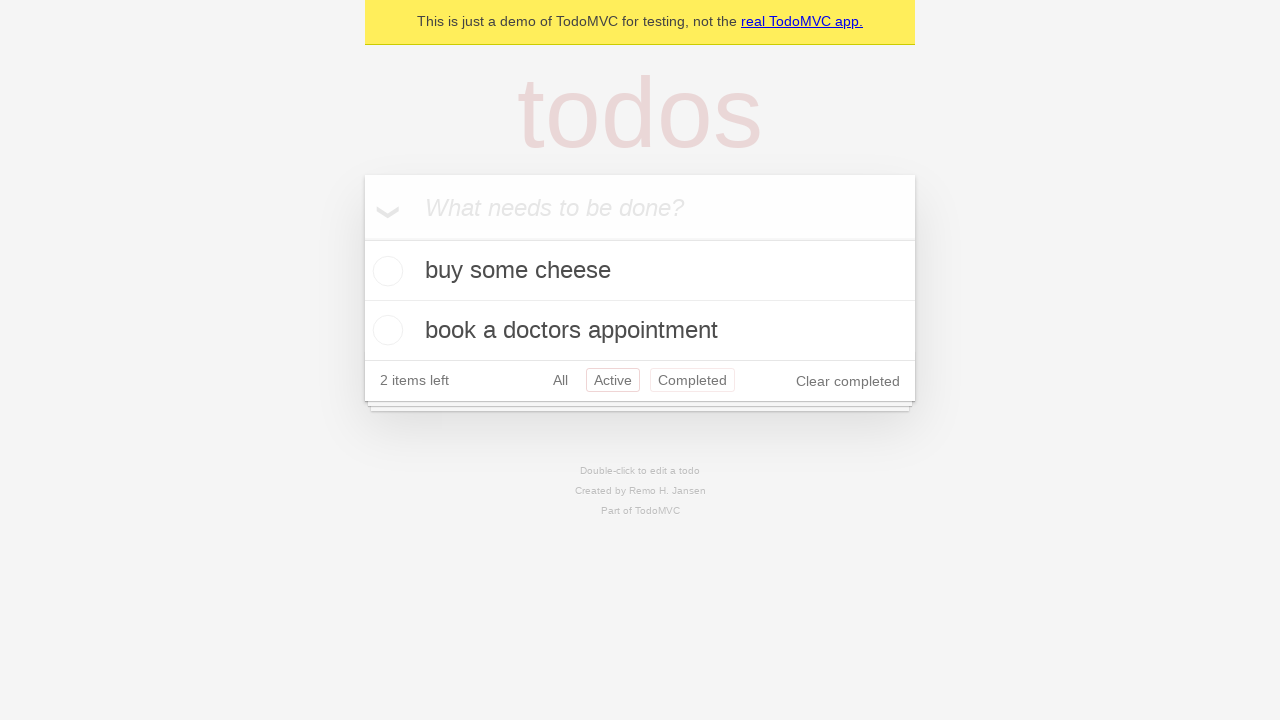

Navigated back to 'All' filter view
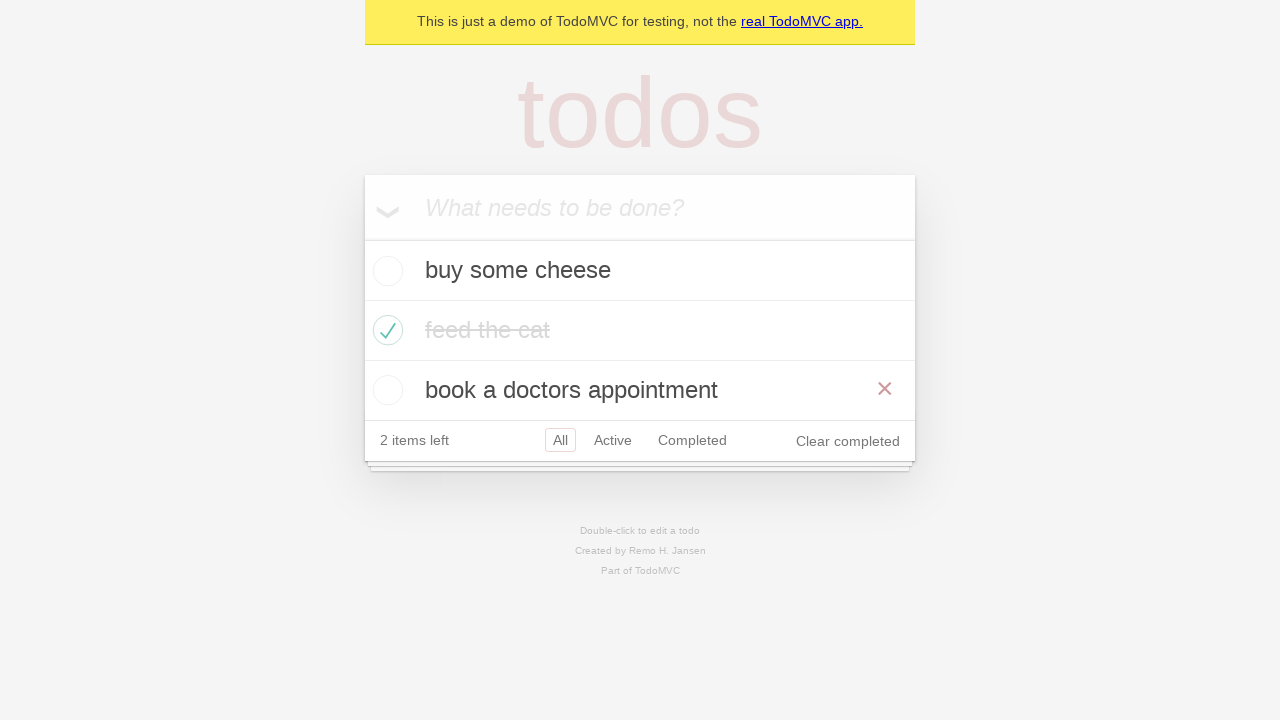

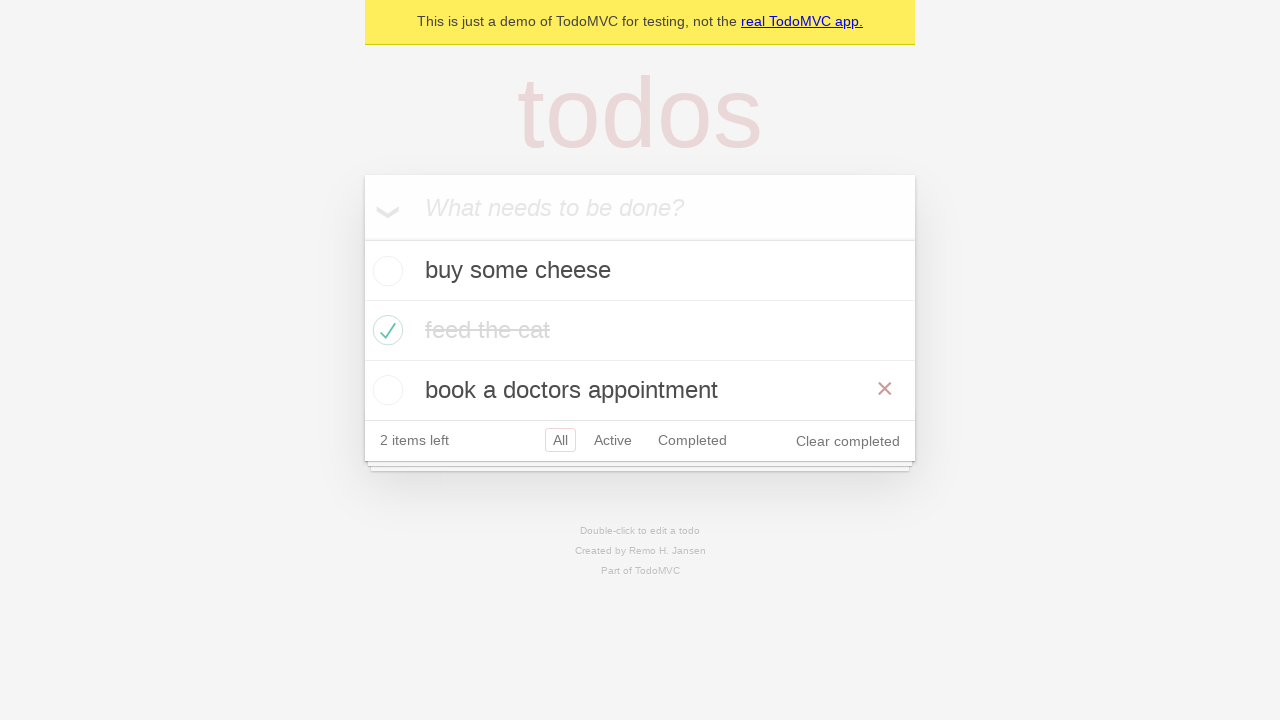